Tests that the complete all checkbox updates state when individual items are completed or cleared.

Starting URL: https://demo.playwright.dev/todomvc

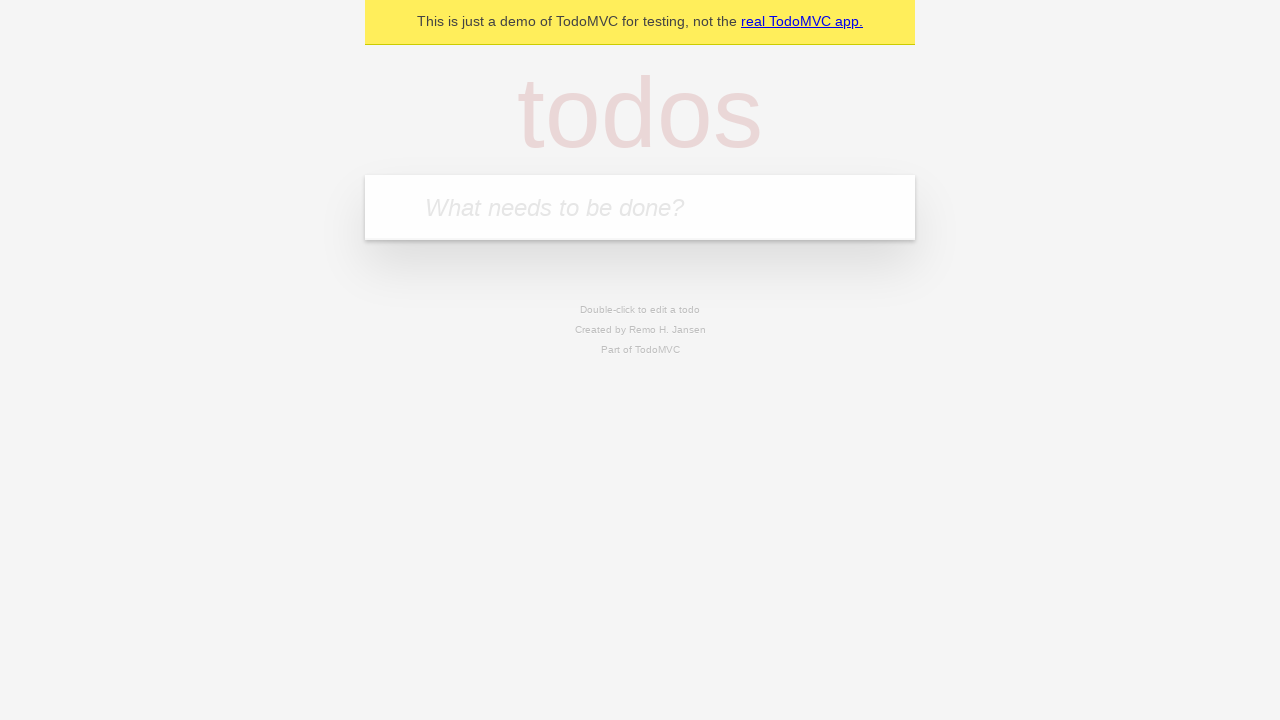

Filled input field with first todo 'buy some cheese' on internal:attr=[placeholder="What needs to be done?"i]
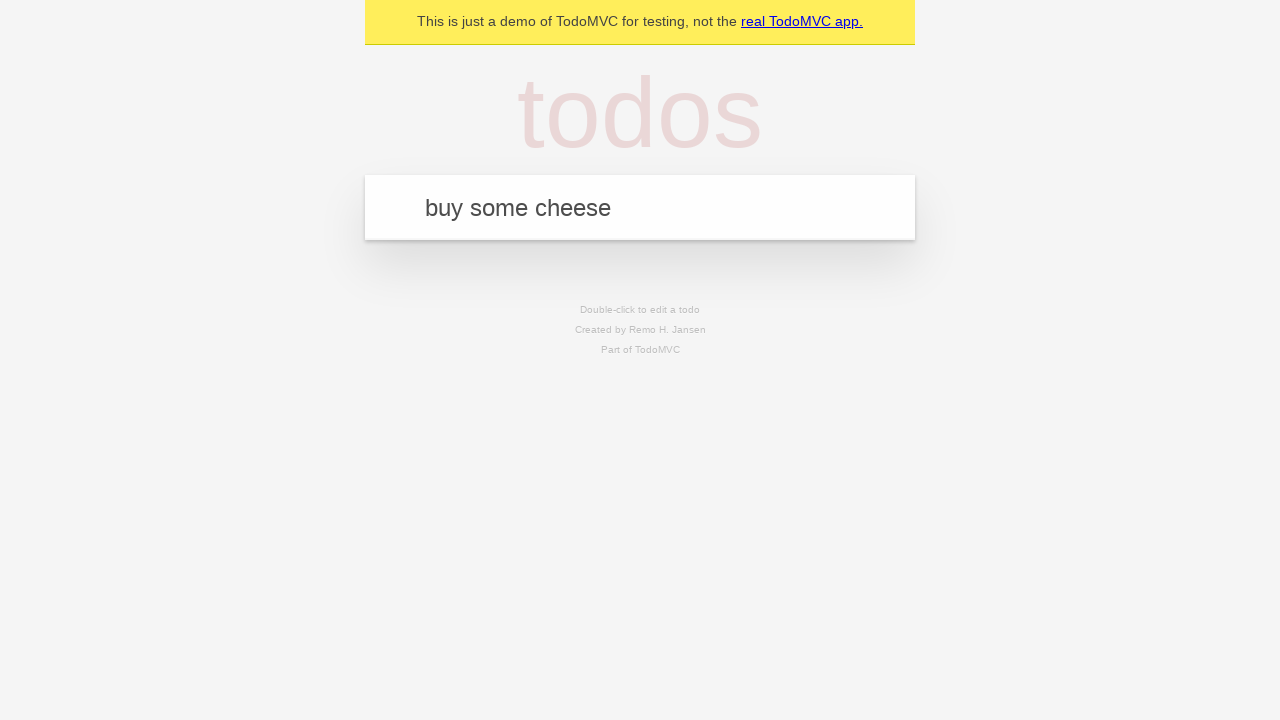

Pressed Enter to create first todo on internal:attr=[placeholder="What needs to be done?"i]
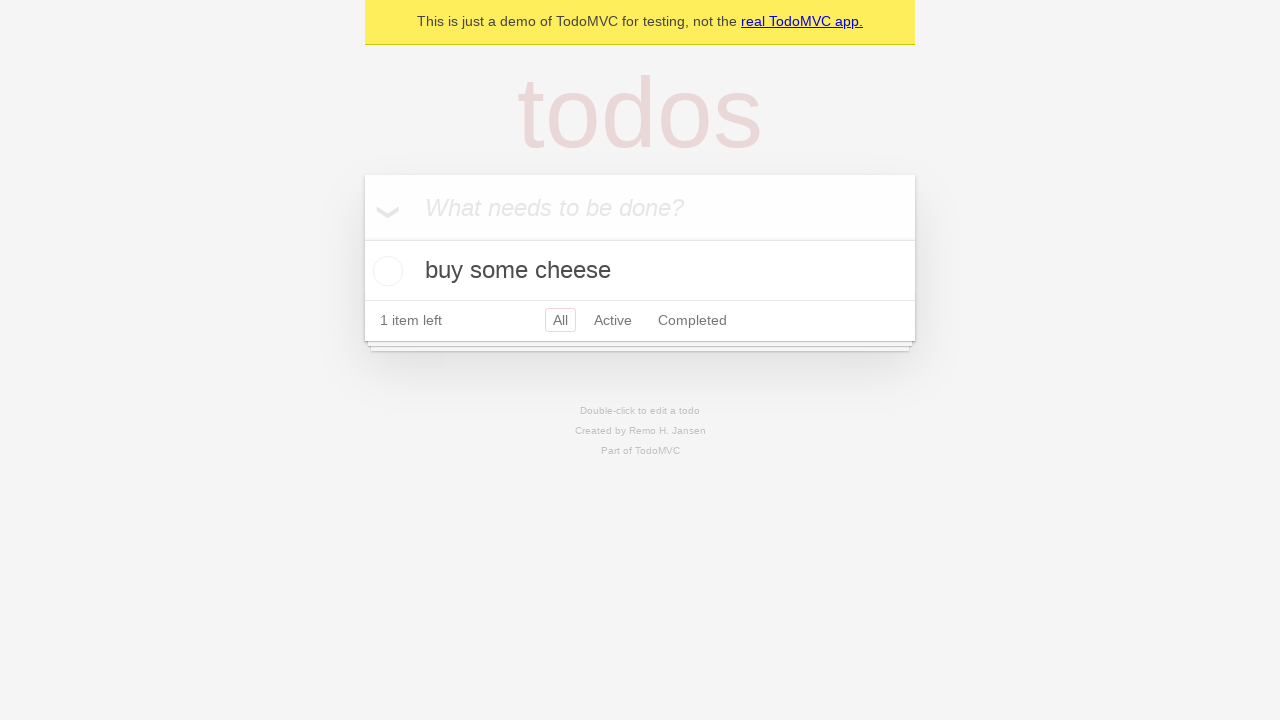

Filled input field with second todo 'feed the cat' on internal:attr=[placeholder="What needs to be done?"i]
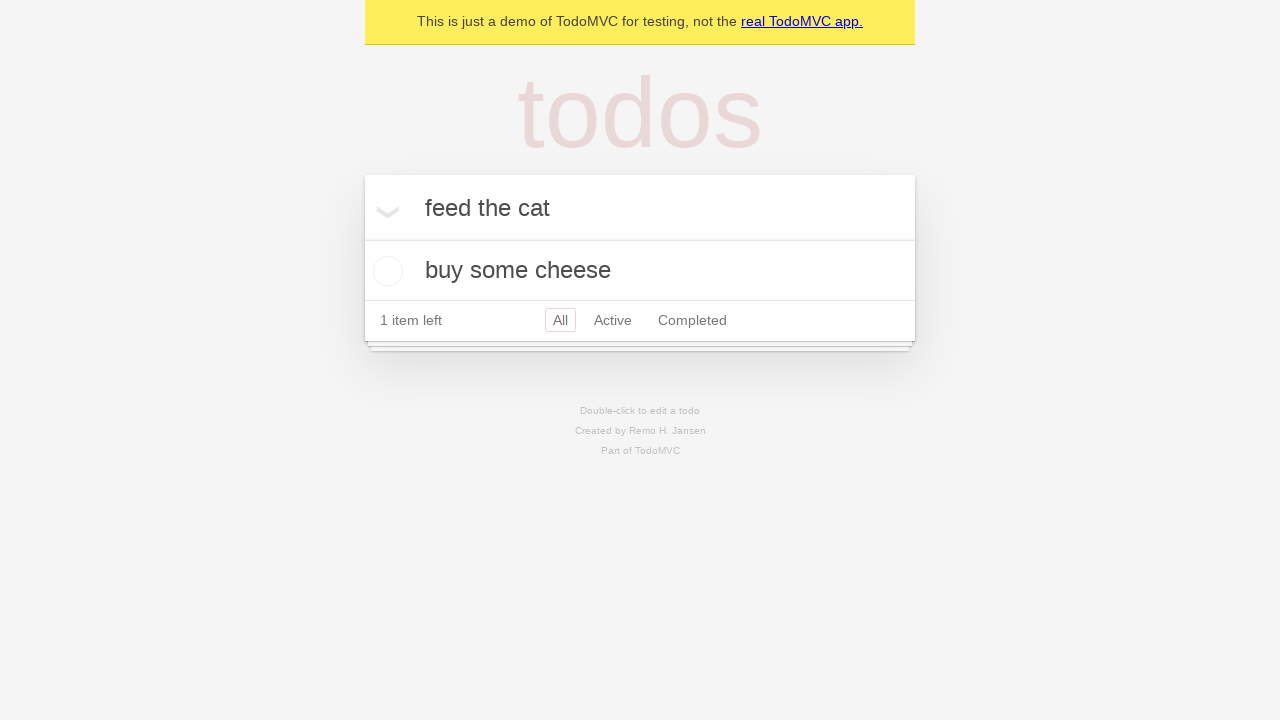

Pressed Enter to create second todo on internal:attr=[placeholder="What needs to be done?"i]
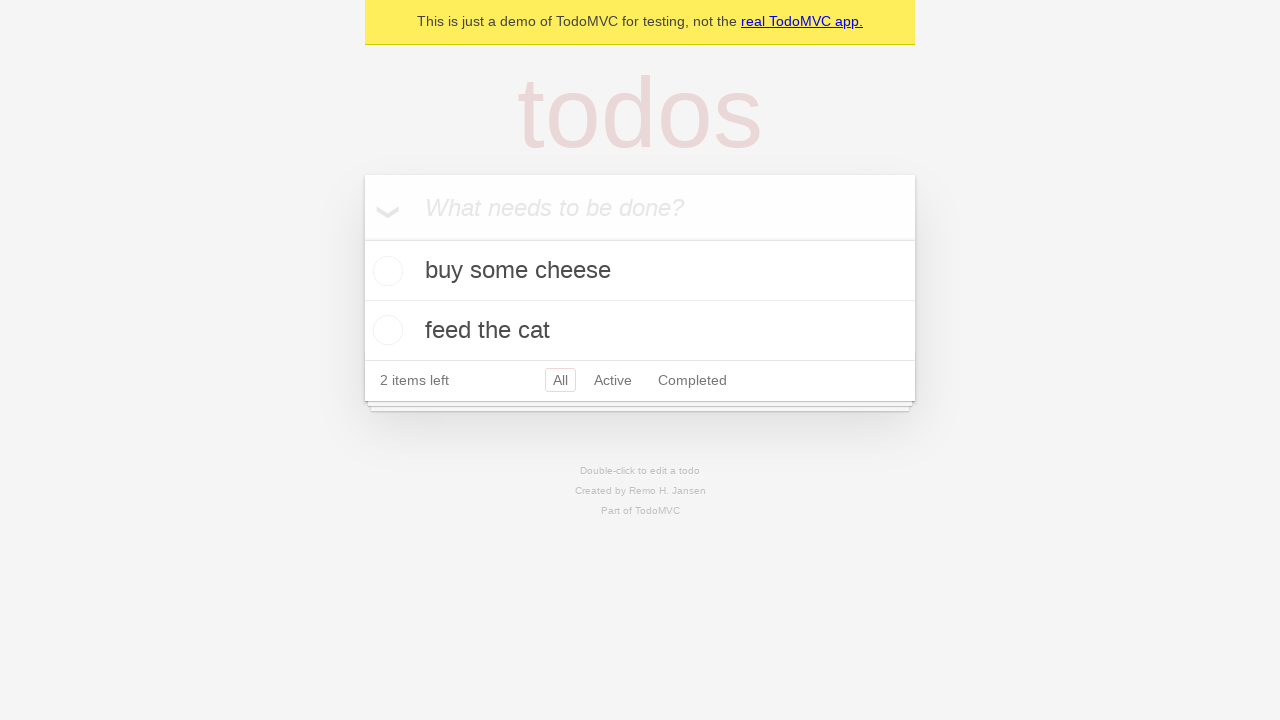

Filled input field with third todo 'book a doctors appointment' on internal:attr=[placeholder="What needs to be done?"i]
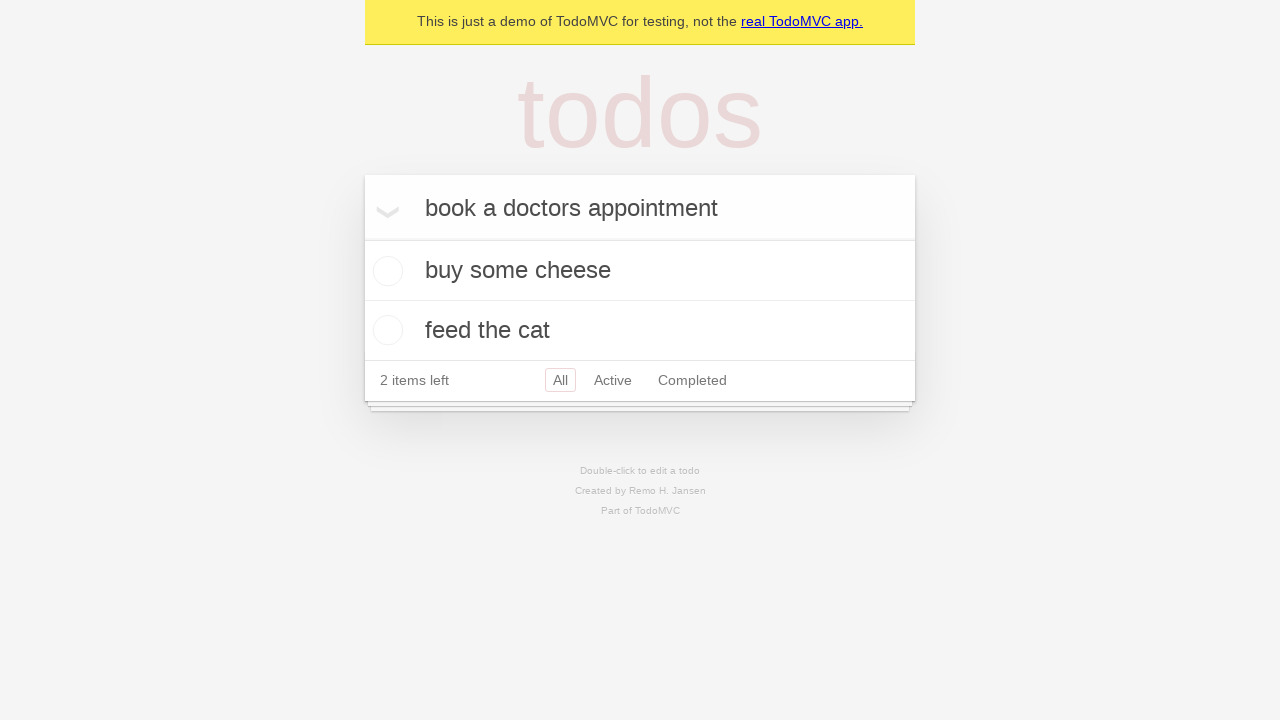

Pressed Enter to create third todo on internal:attr=[placeholder="What needs to be done?"i]
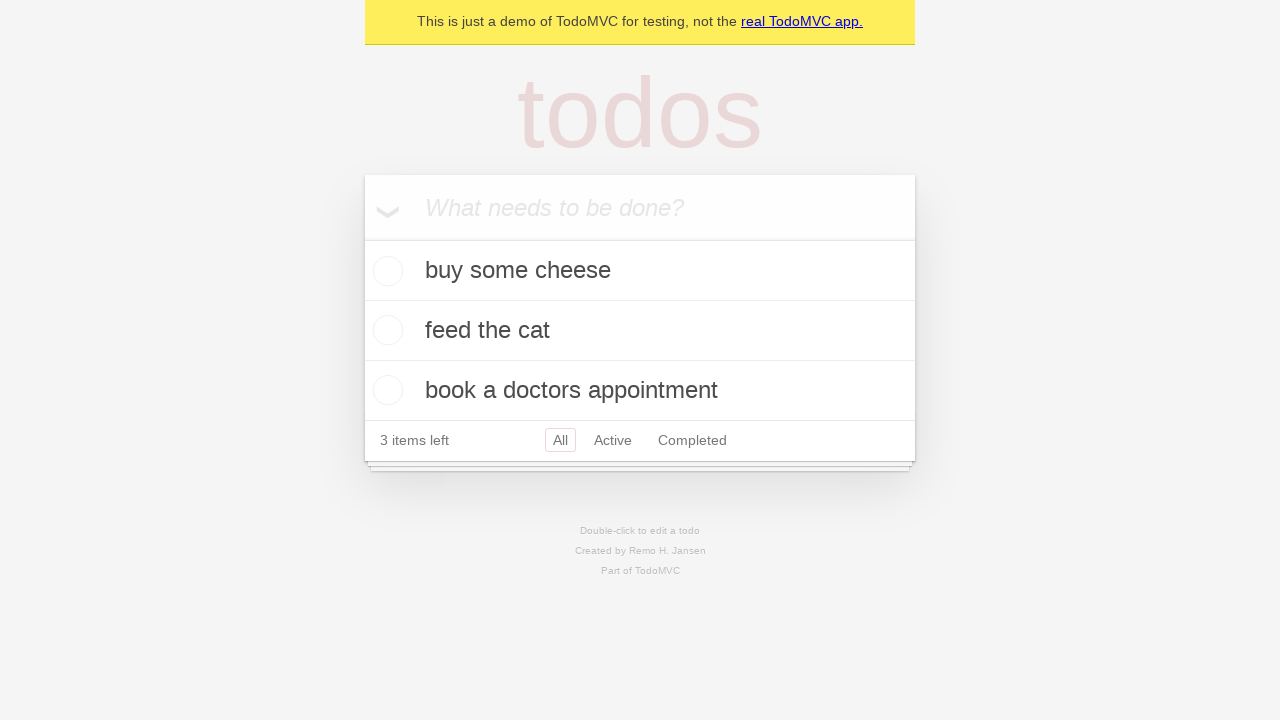

Checked 'Mark all as complete' checkbox to complete all todos at (362, 238) on internal:label="Mark all as complete"i
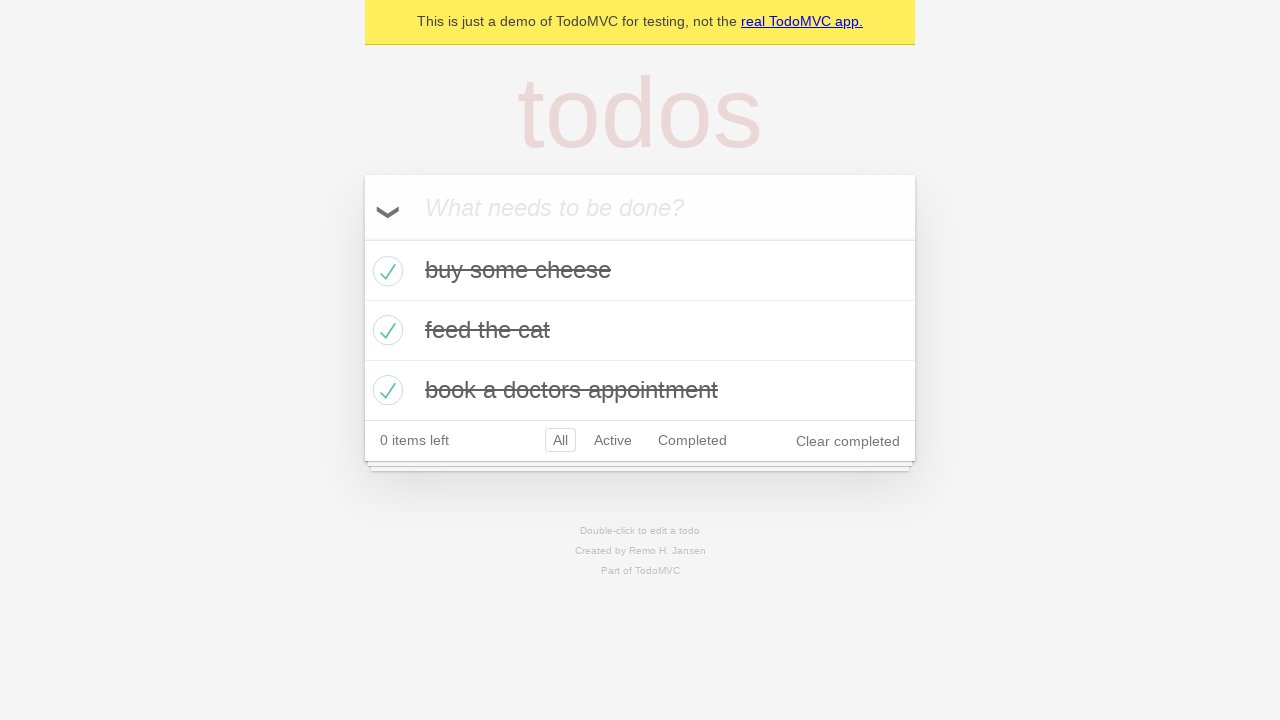

Unchecked first todo item at (385, 271) on internal:testid=[data-testid="todo-item"s] >> nth=0 >> internal:role=checkbox
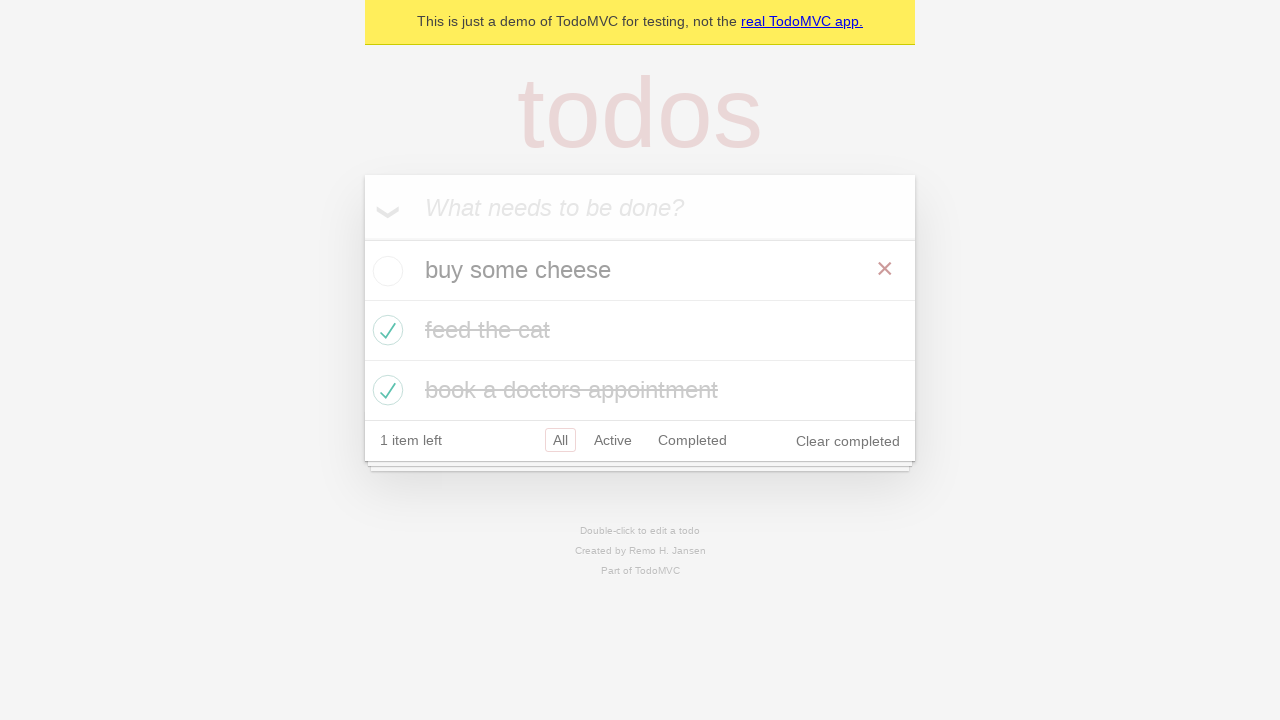

Checked first todo item again at (385, 271) on internal:testid=[data-testid="todo-item"s] >> nth=0 >> internal:role=checkbox
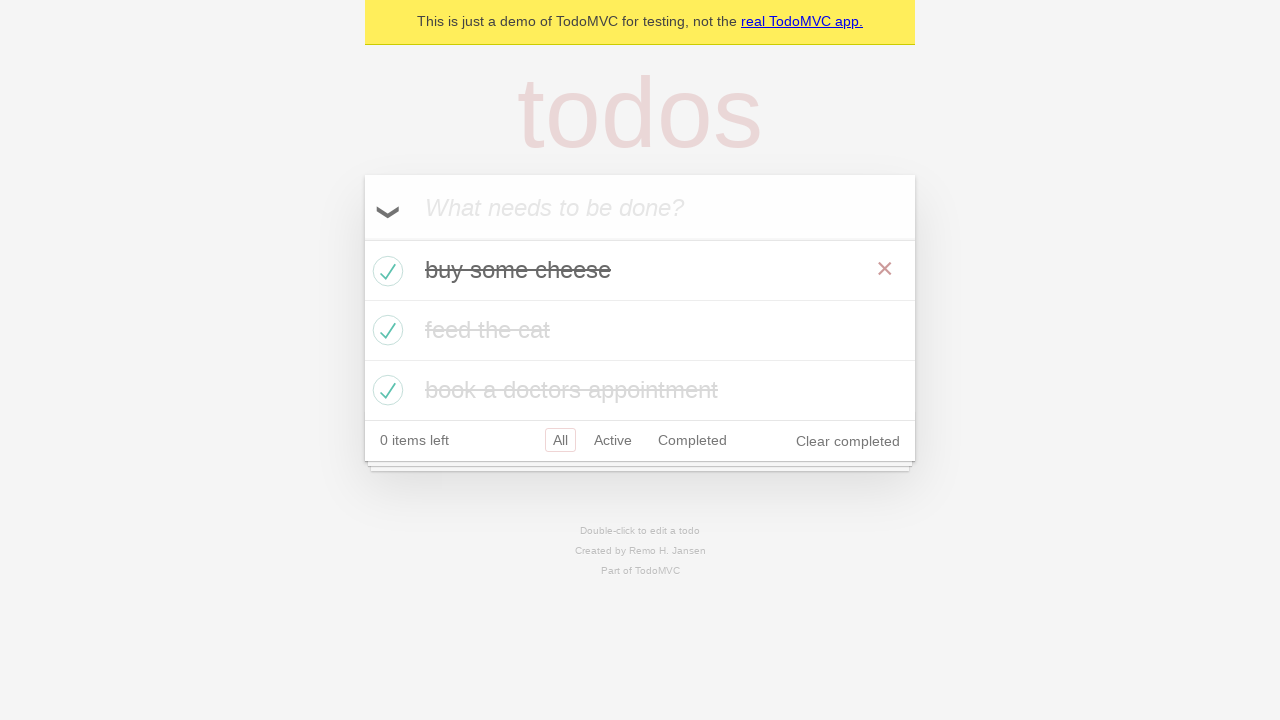

Waited for todo items to be in final state
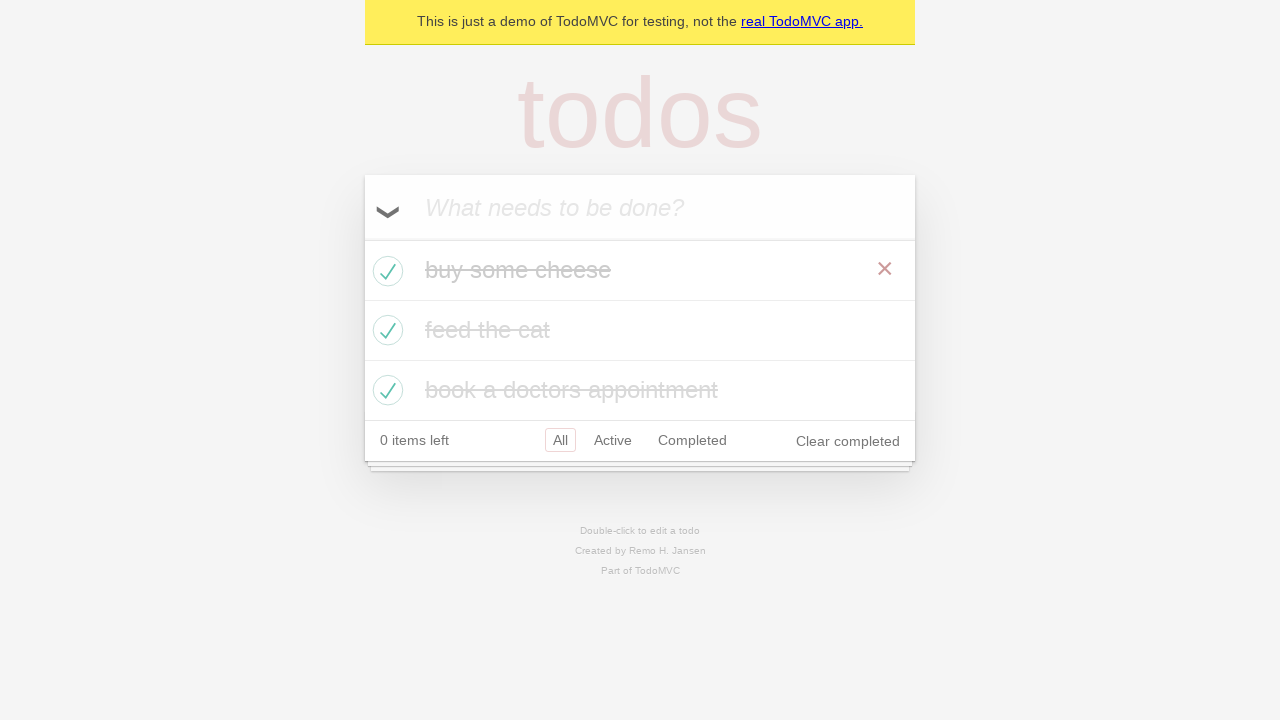

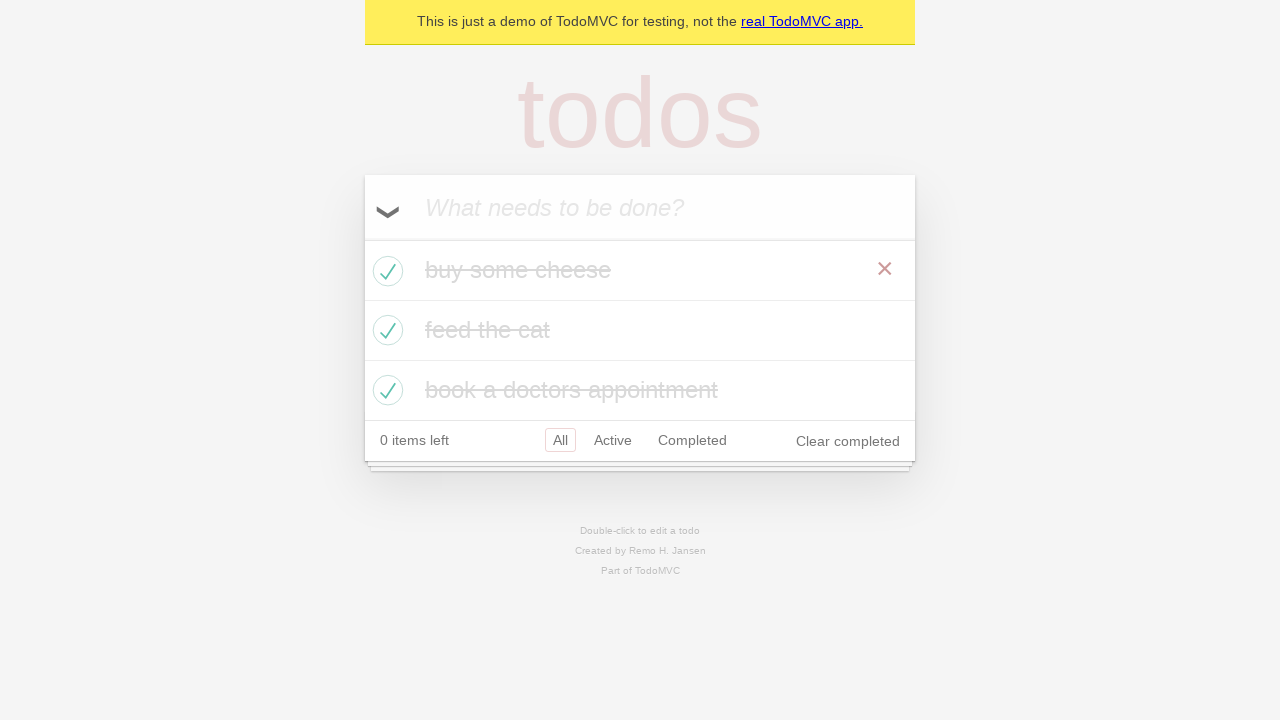